Tests window switching functionality by clicking a link that opens in a new tab, verifying content in the new tab, then returning to the original window to verify content there

Starting URL: https://the-internet.herokuapp.com/iframe

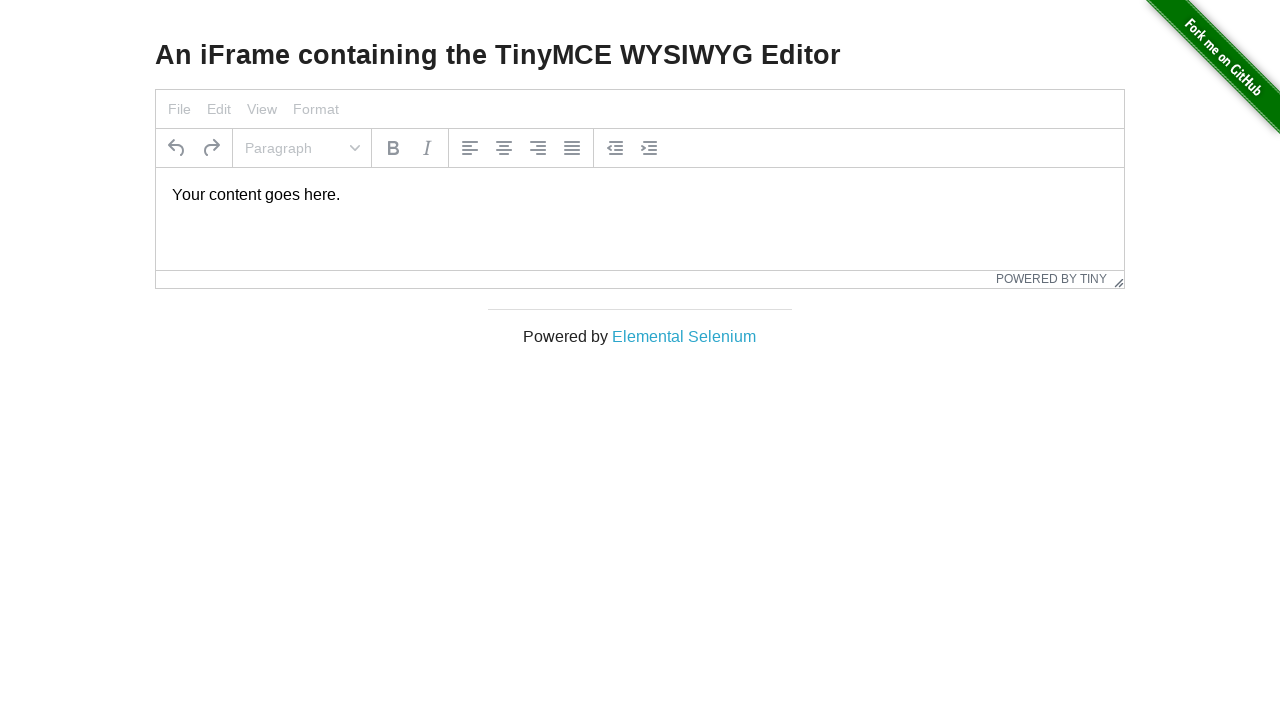

Stored reference to original page
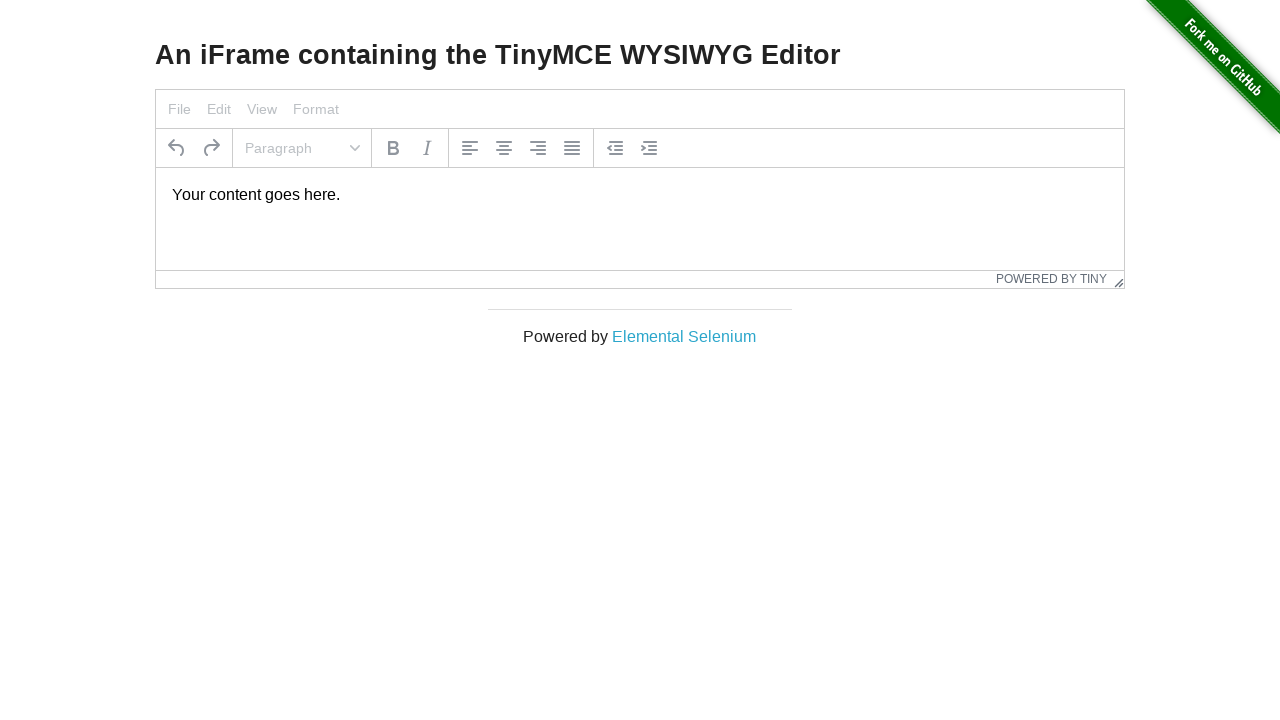

Clicked Elemental Selenium link to open new tab at (684, 336) on text=Elemental Selenium
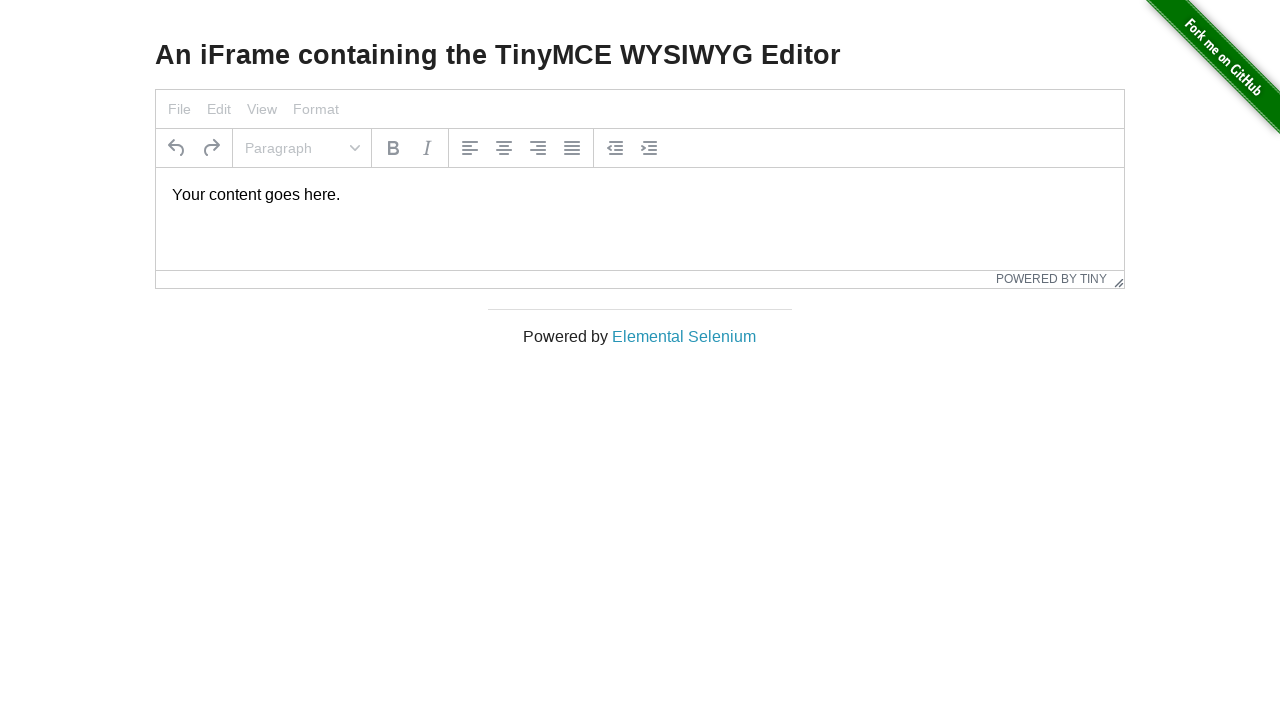

Captured new page object from context
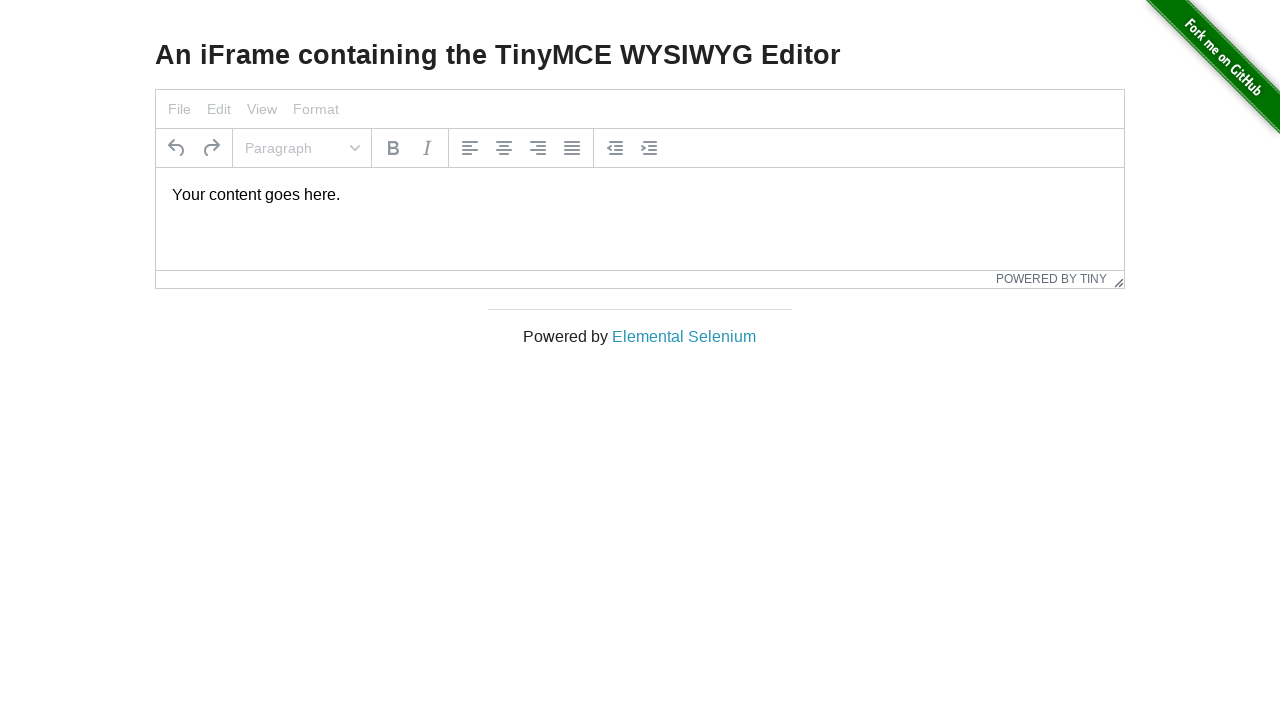

New tab finished loading
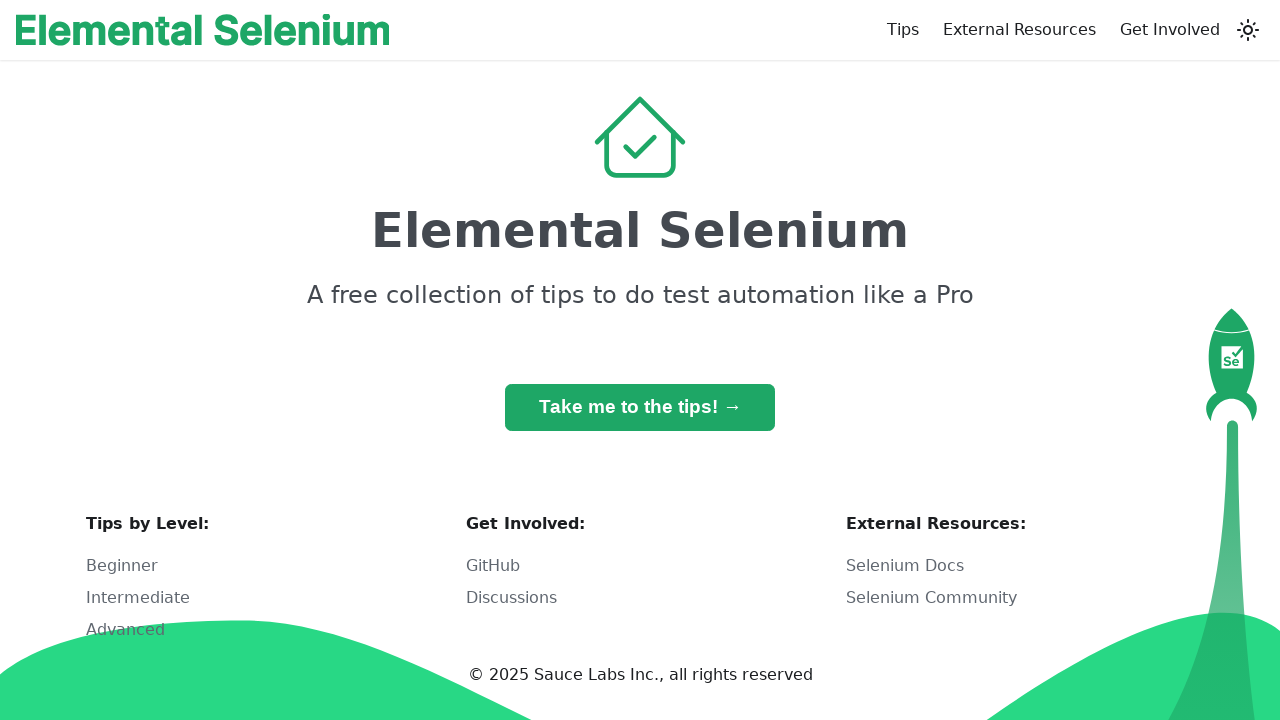

Verified new tab heading is 'Elemental Selenium'
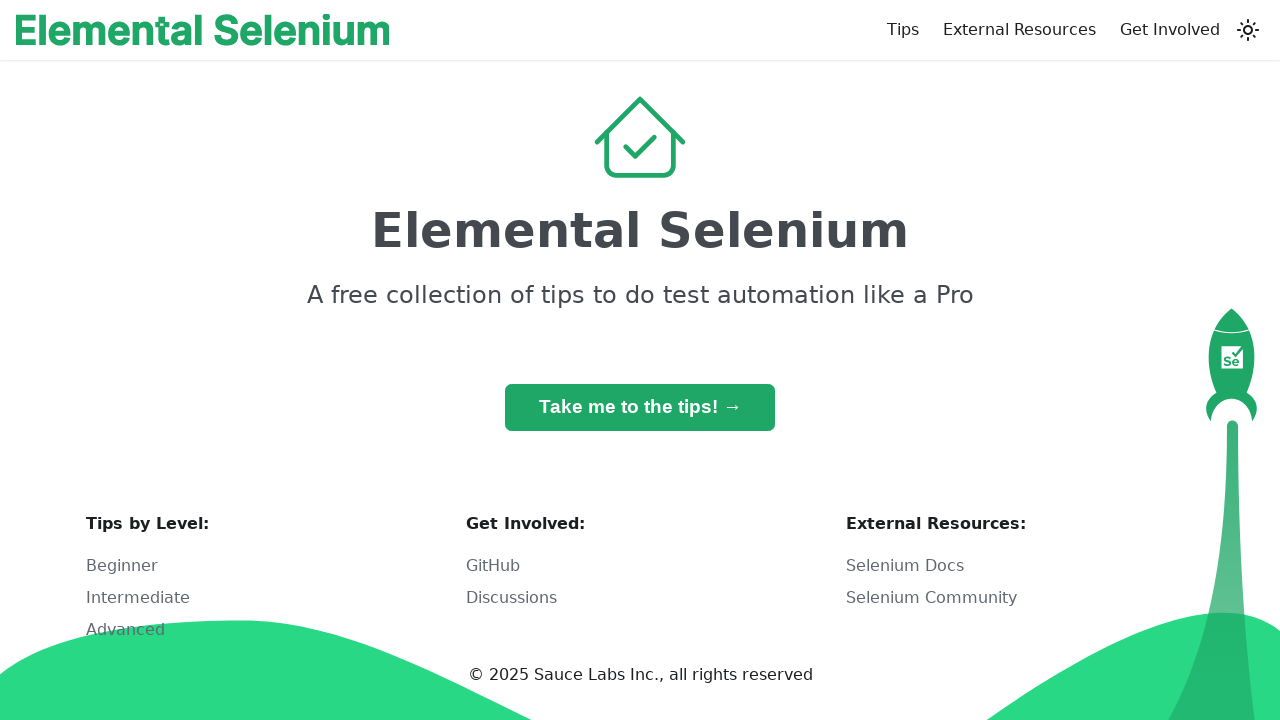

Verified original tab heading is 'An iFrame containing the TinyMCE WYSIWYG Editor'
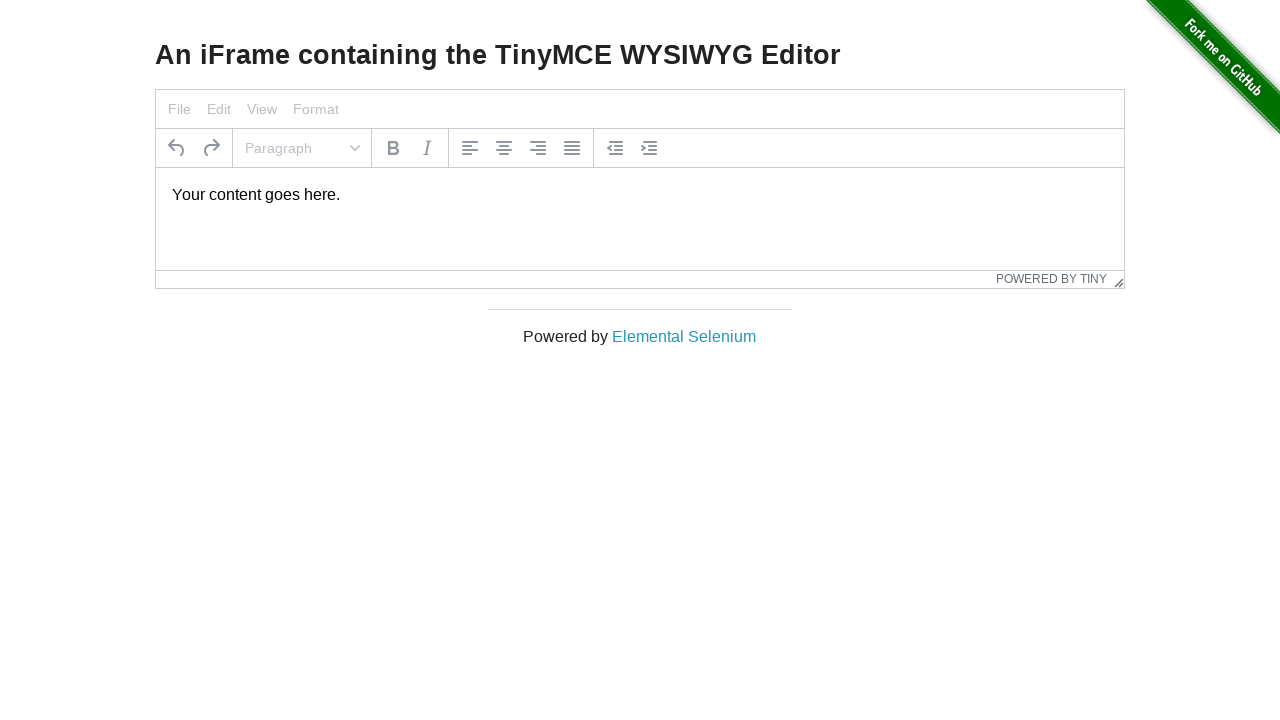

Closed new tab
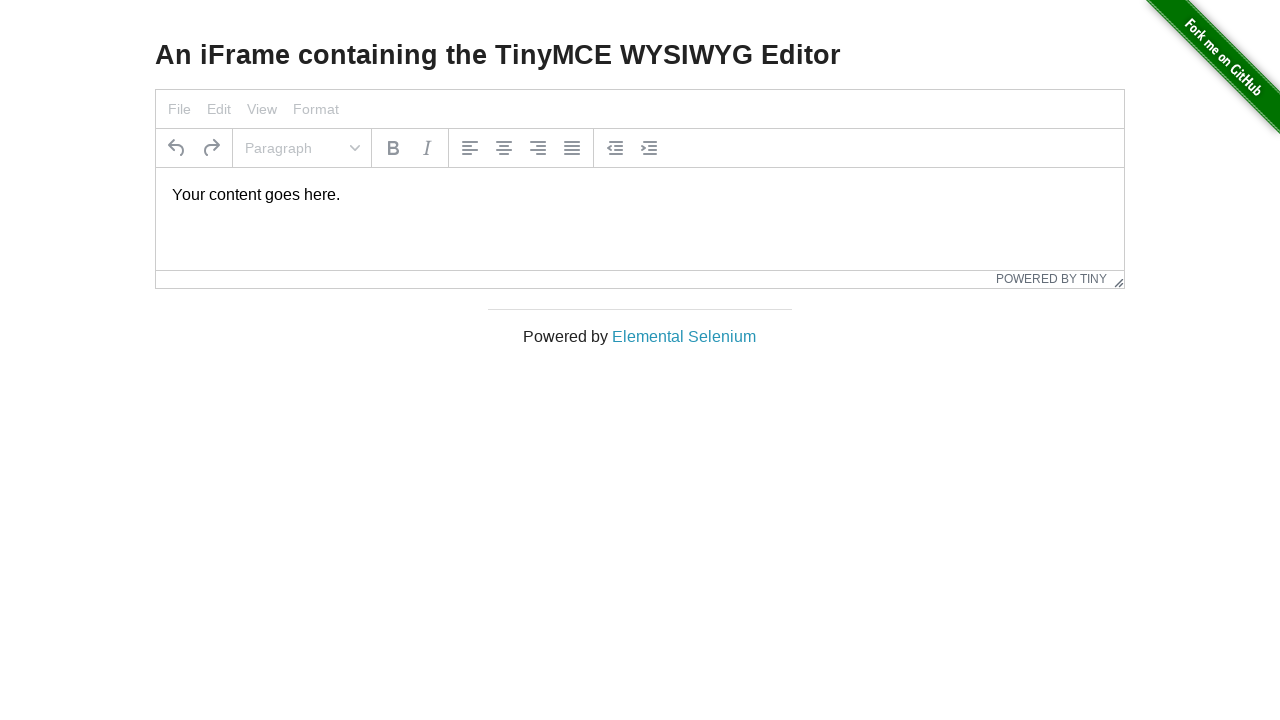

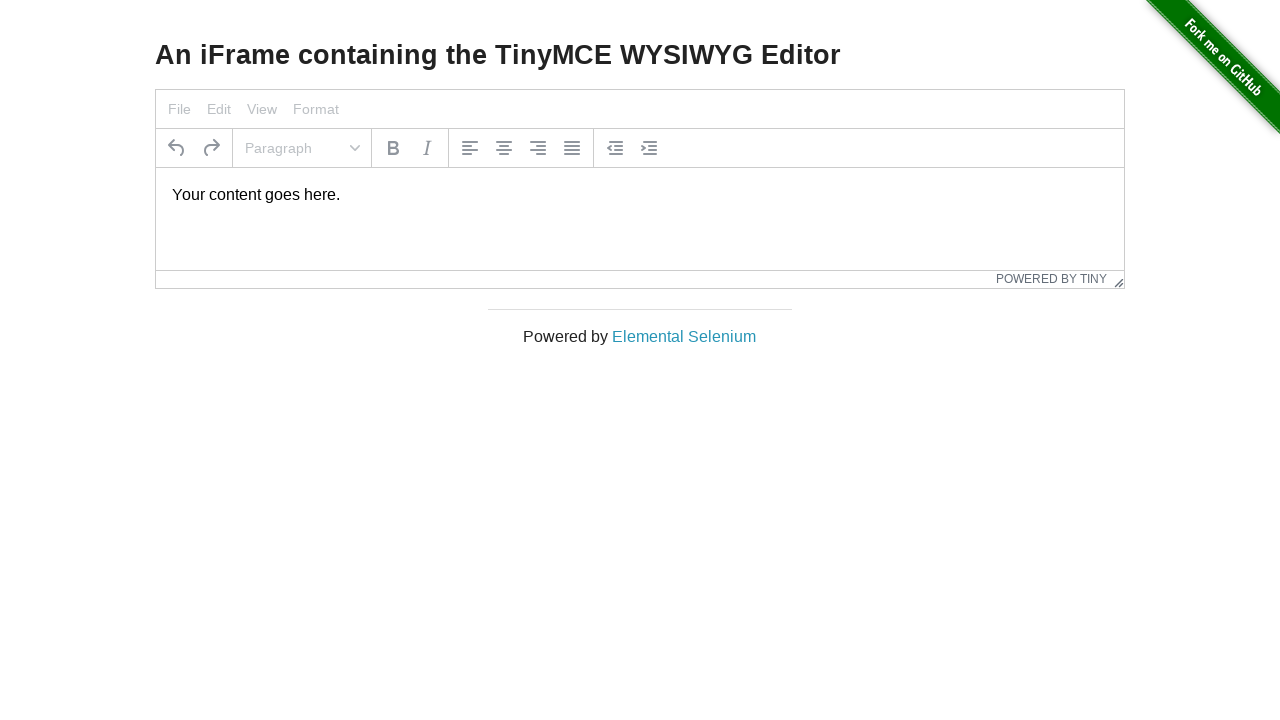